Automates a Cookie Clicker game by selecting English language, clicking the main cookie to accumulate points, and purchasing available upgrade items from the store.

Starting URL: https://ozh.github.io/cookieclicker/

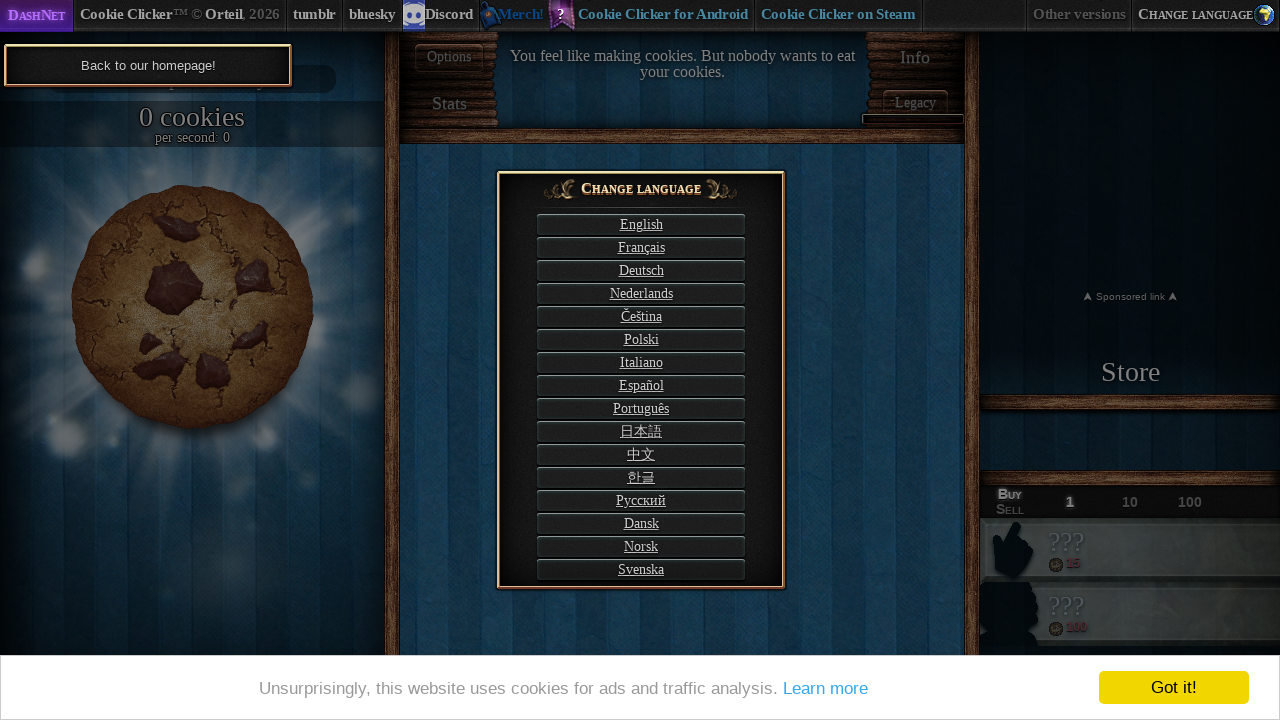

Page loaded with networkidle state
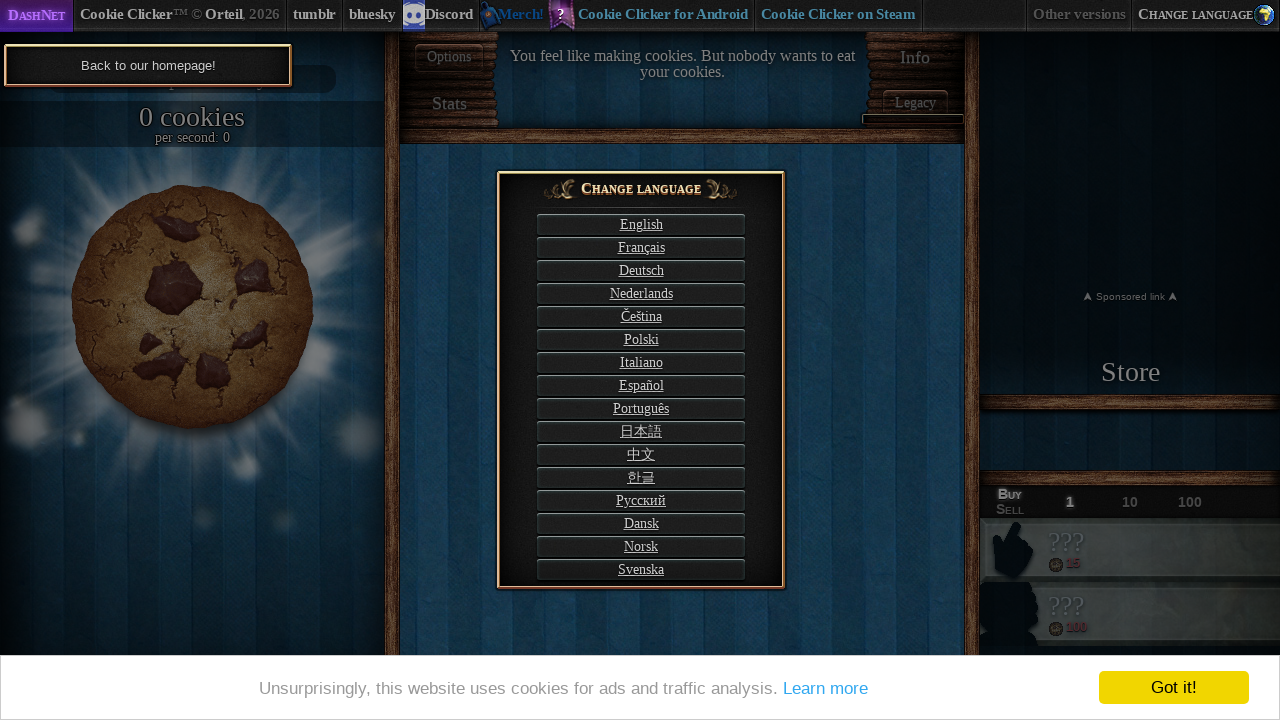

Clicked English language selector at (641, 224) on #langSelect-EN
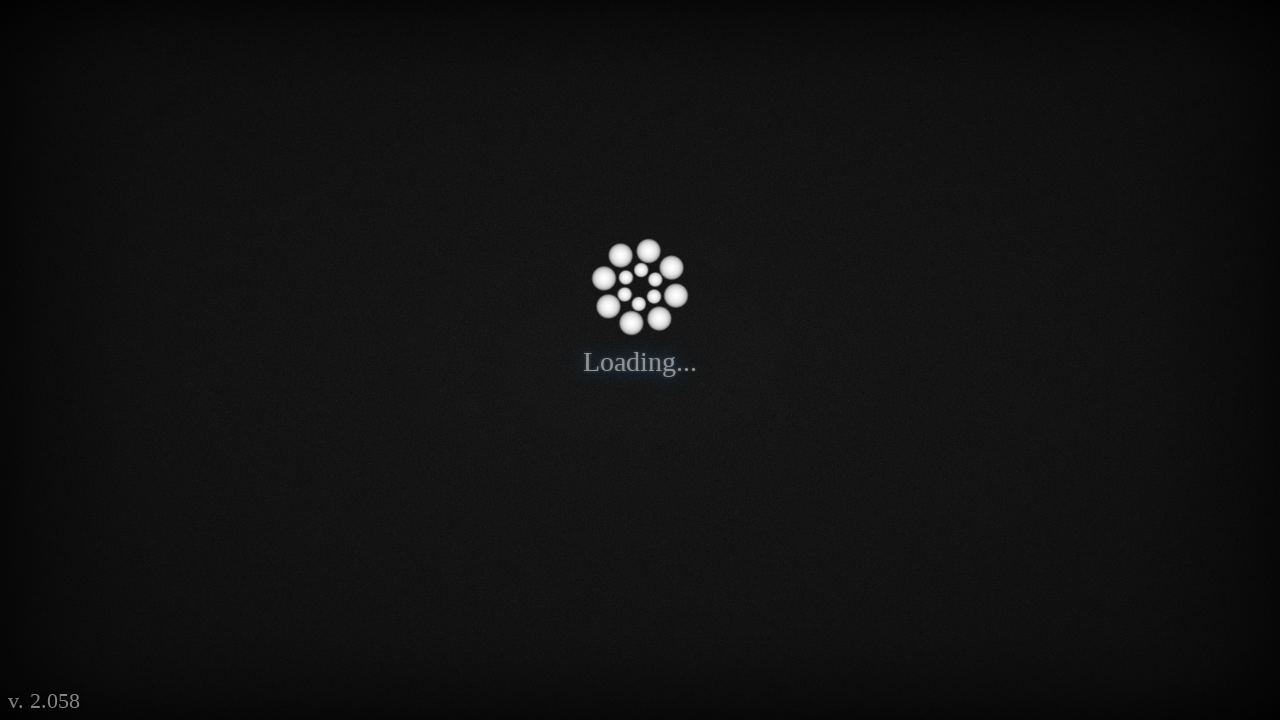

Waited for language to apply
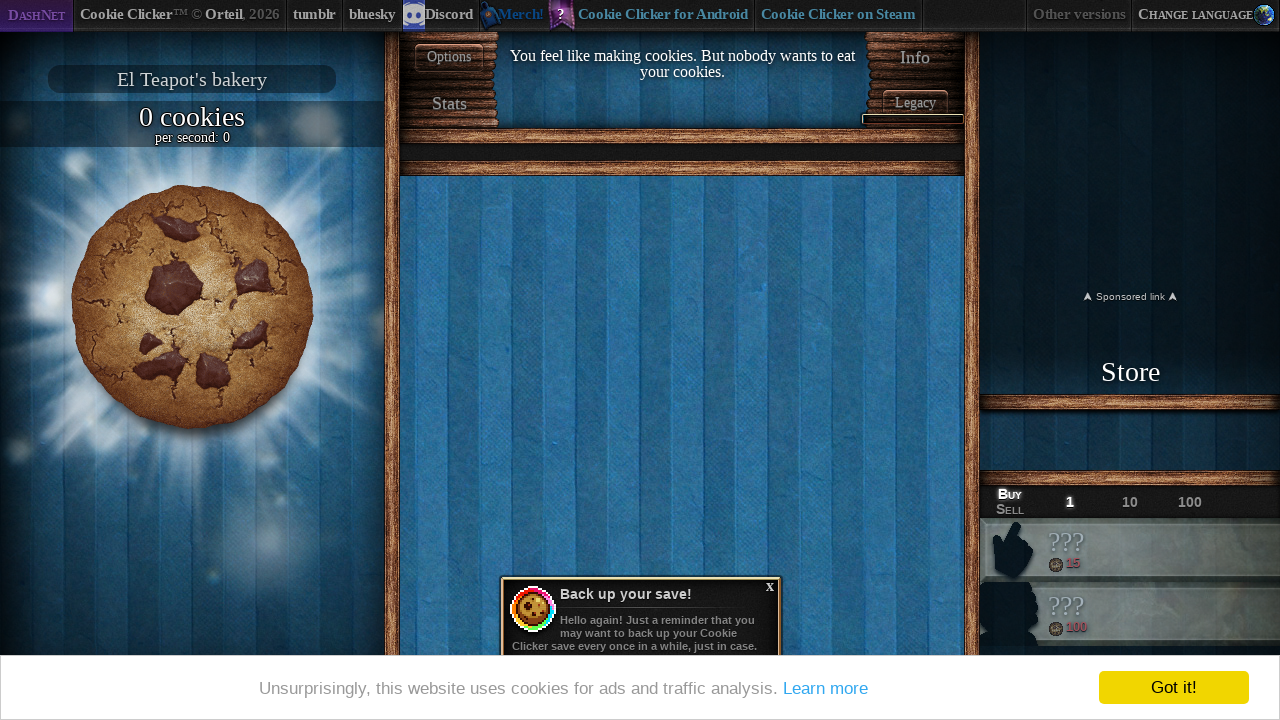

Big cookie element loaded
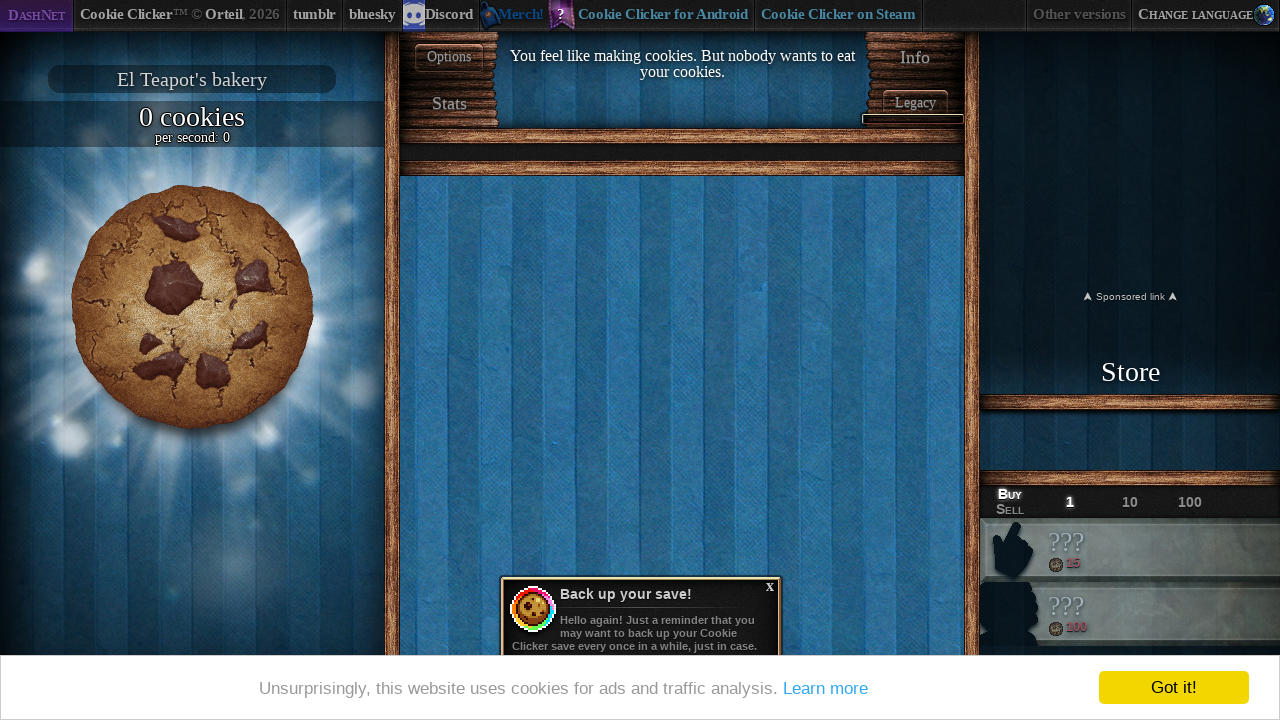

Clicked the big cookie 50 times to accumulate cookies at (192, 307) on #bigCookie
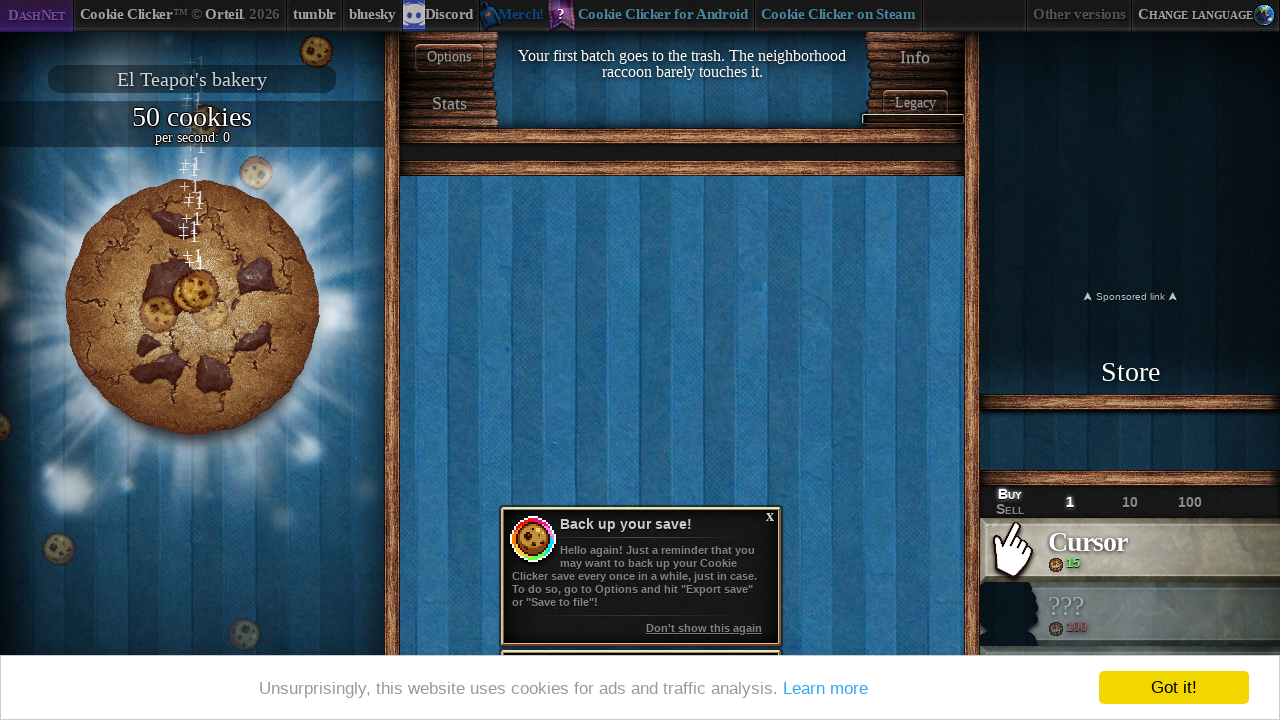

Waited for cookie count to update
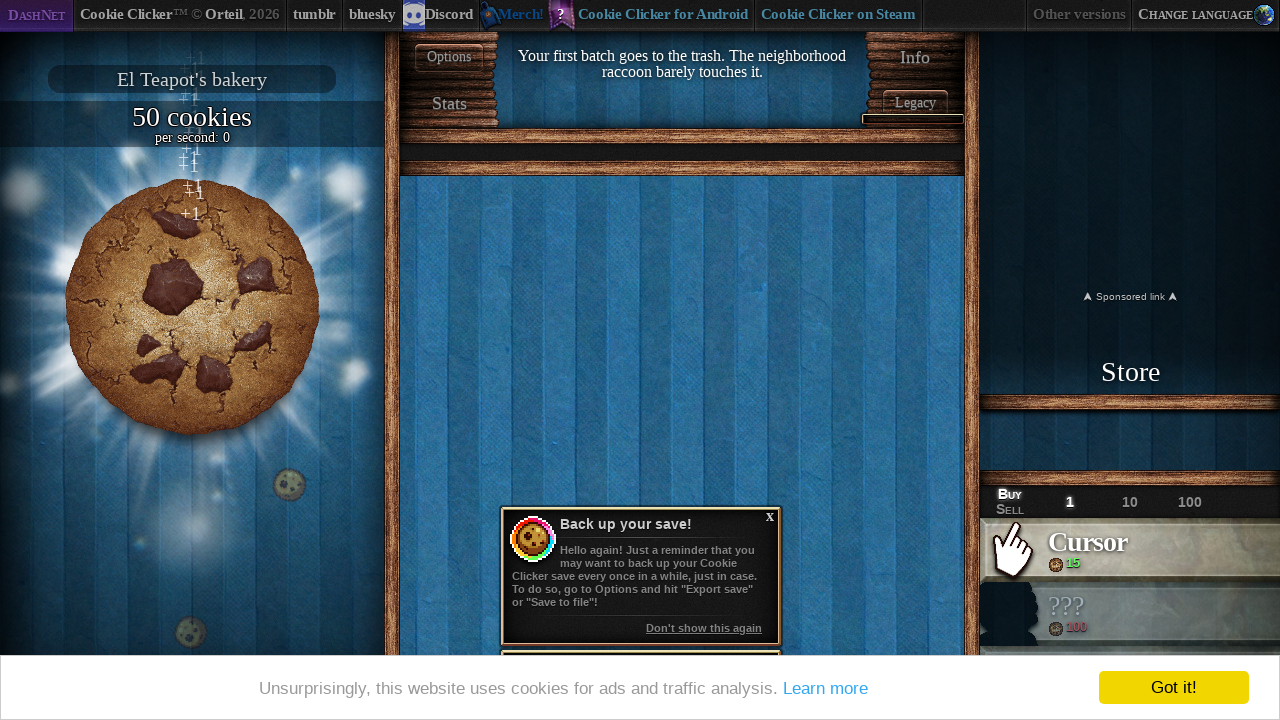

Purchased the most expensive available upgrade item at (1130, 550) on div[id^='product'].enabled >> nth=-1
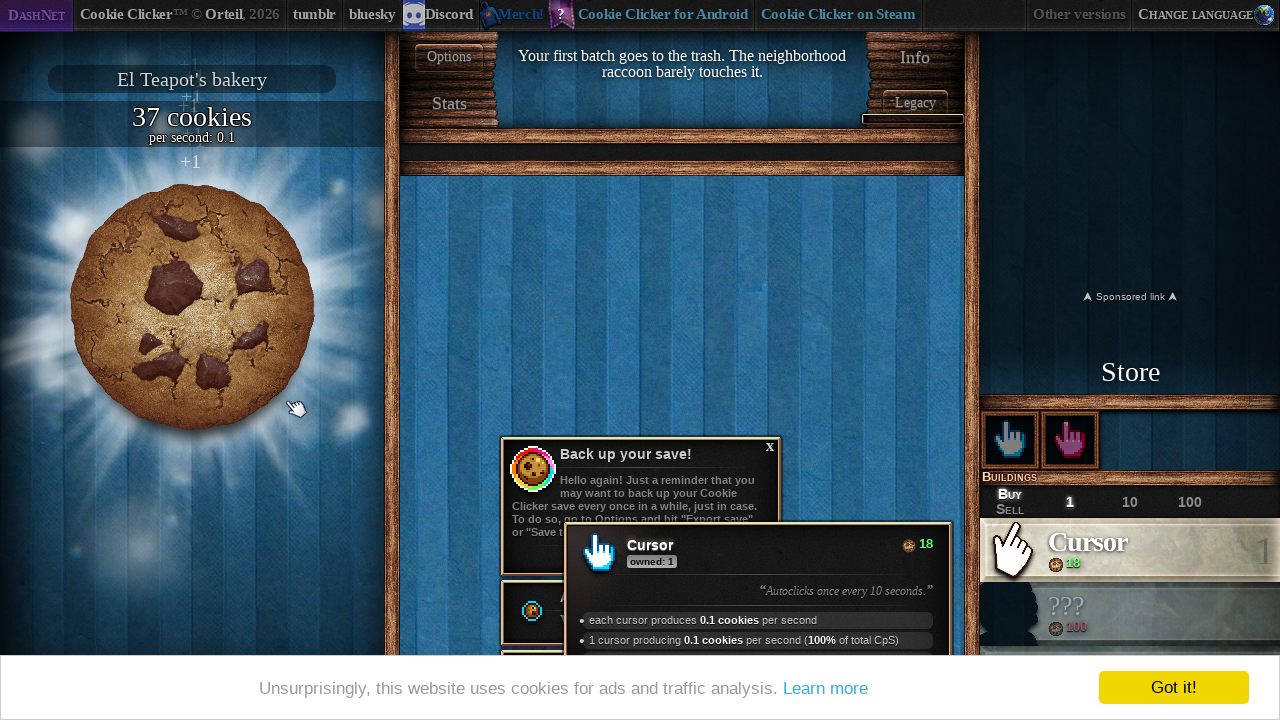

Clicked the big cookie 50 more times to accumulate additional cookies at (192, 307) on #bigCookie
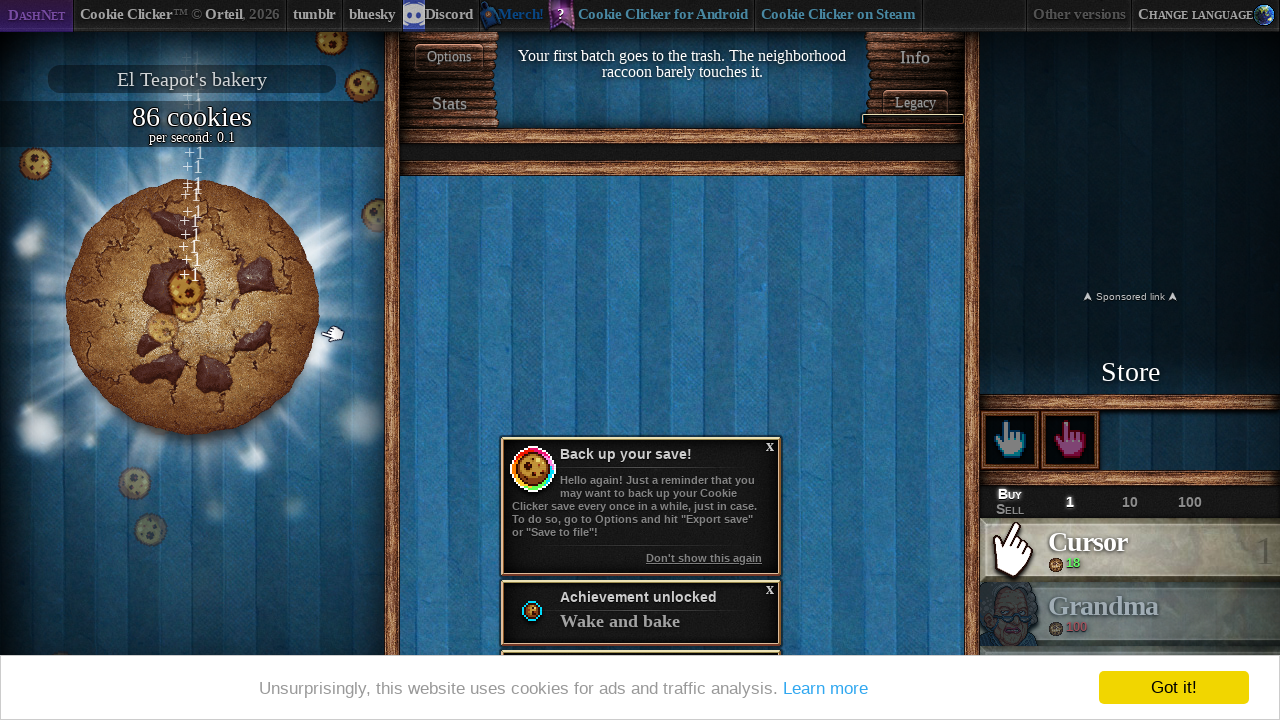

Waited for cookie count to update before checking for more upgrades
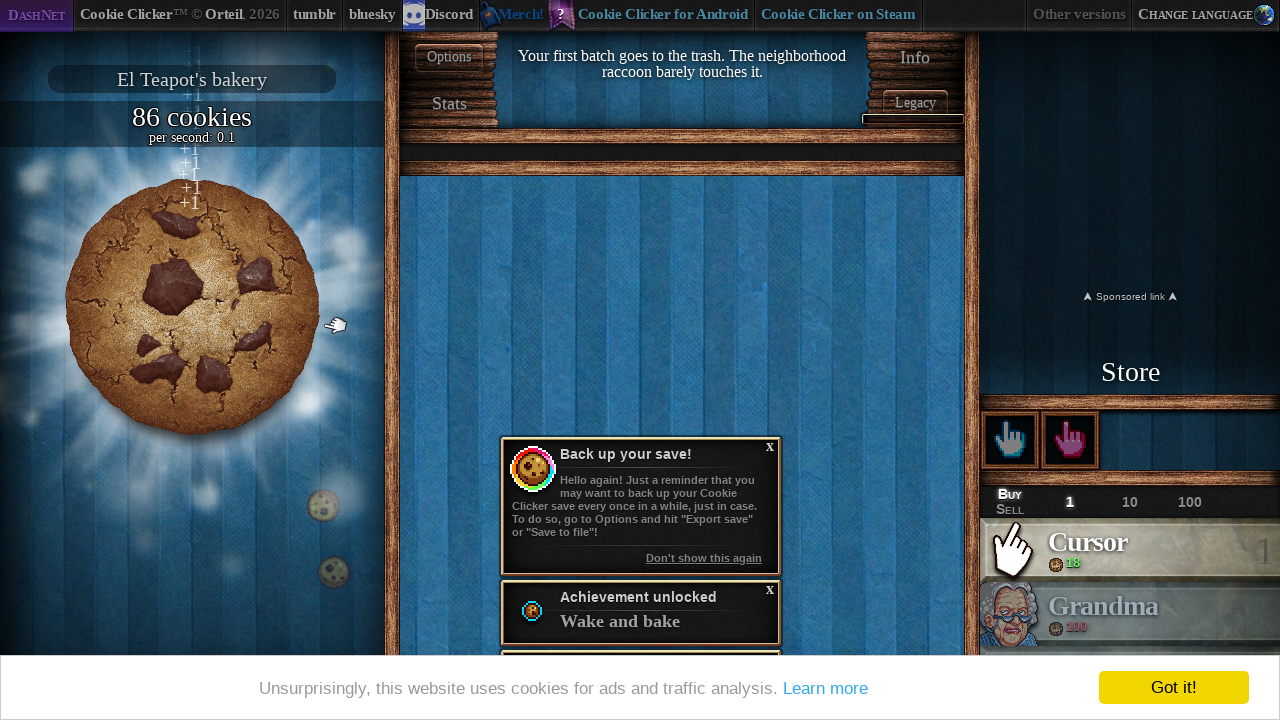

Purchased another available upgrade item from the store at (1130, 550) on div[id^='product'].enabled >> nth=-1
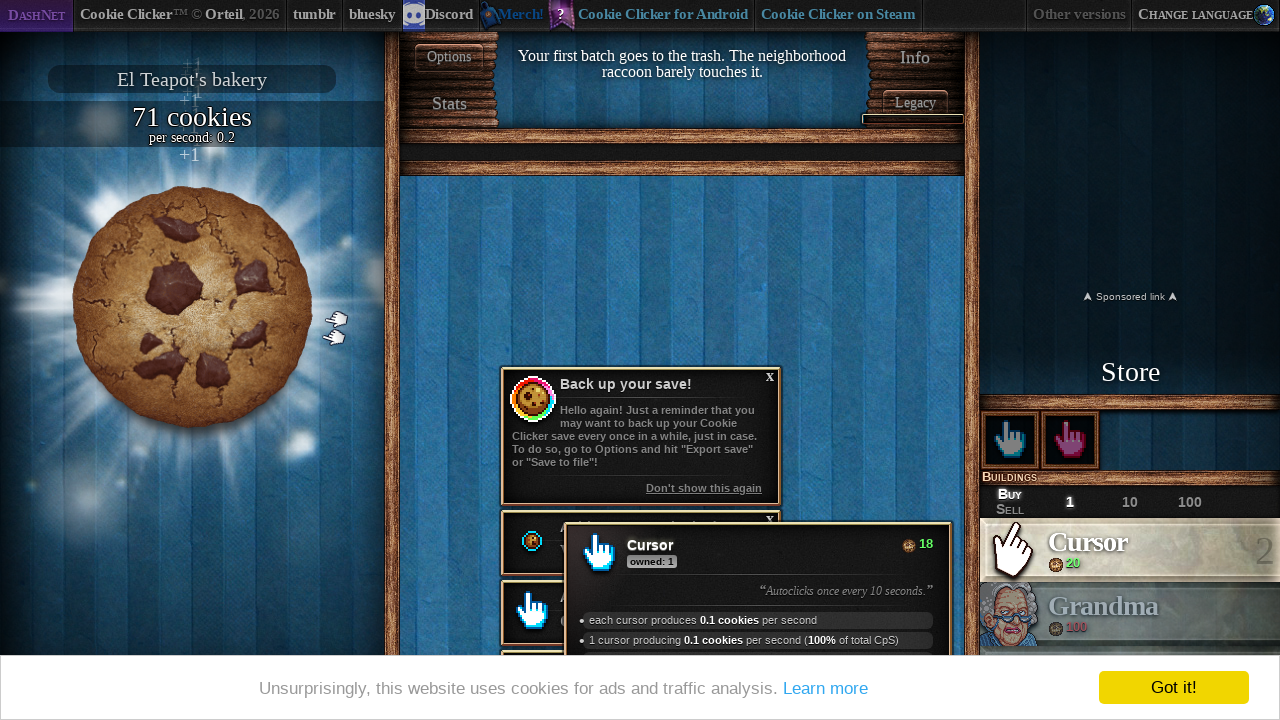

Cookie counter element is visible
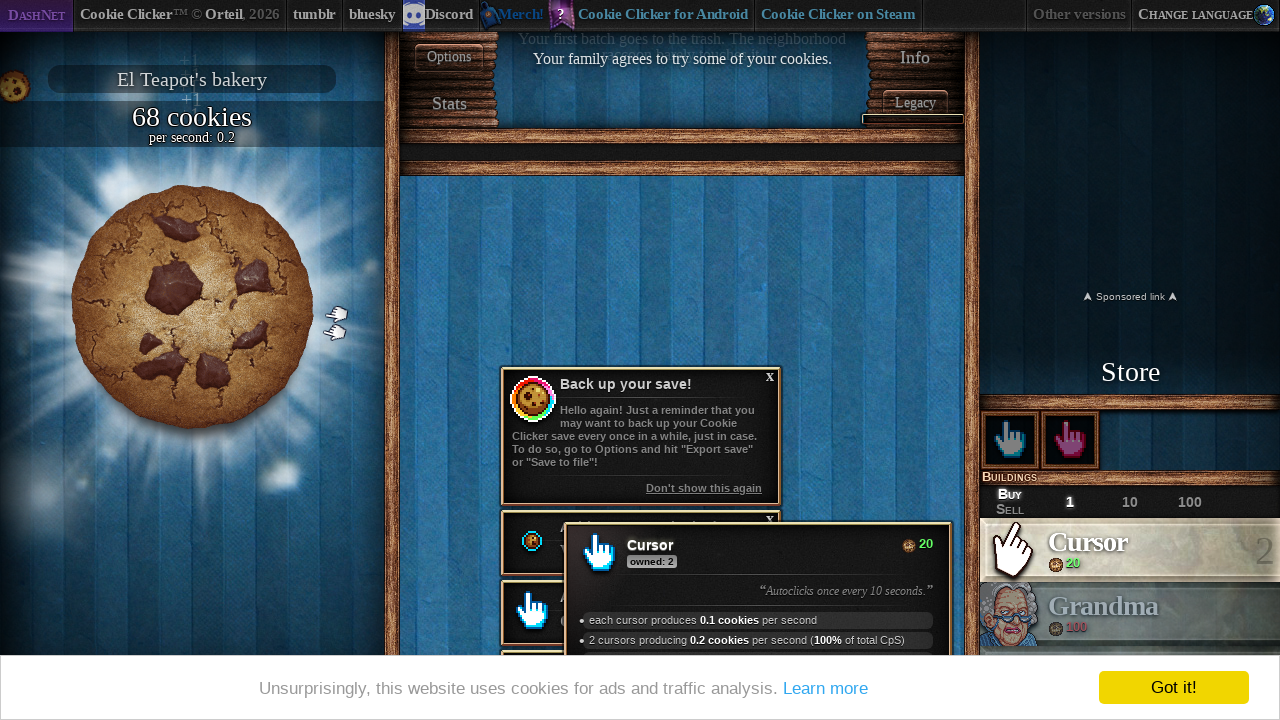

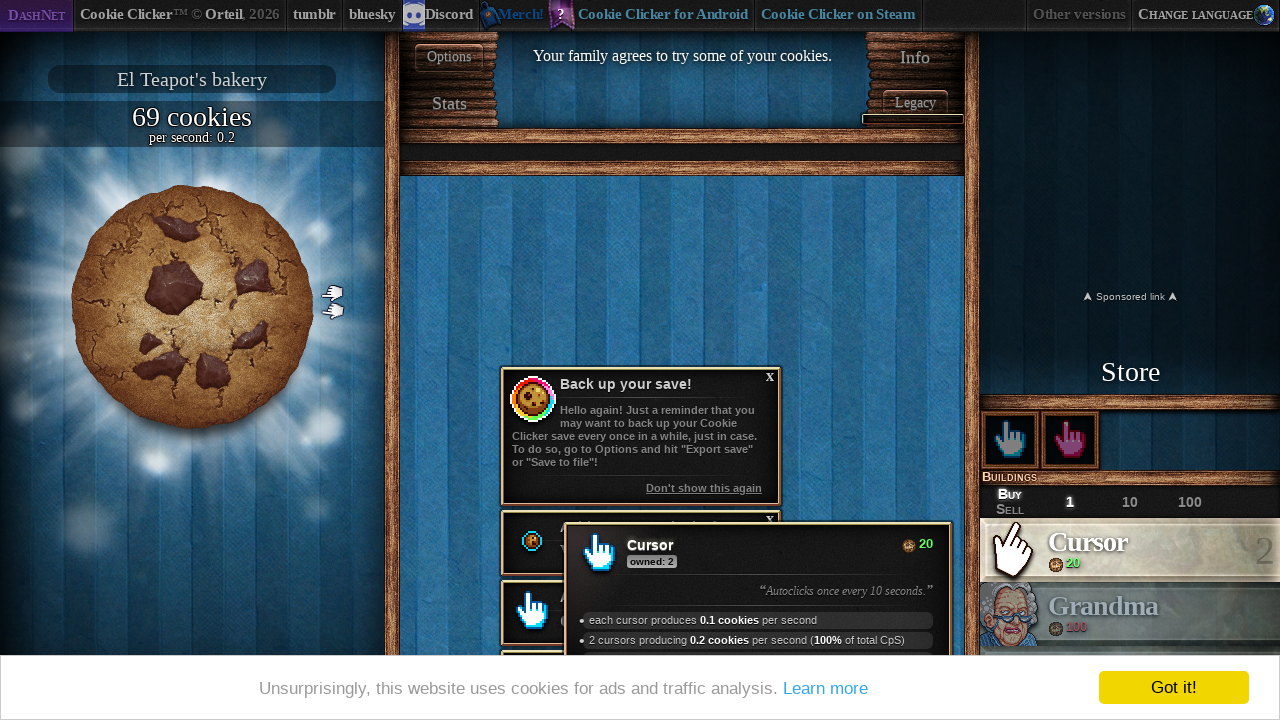